Tests browser navigation commands by navigating between BookMyShow and Netflix, then using back, forward, and refresh operations to demonstrate browser history navigation.

Starting URL: https://in.bookmyshow.com/explore/home/hyderabad

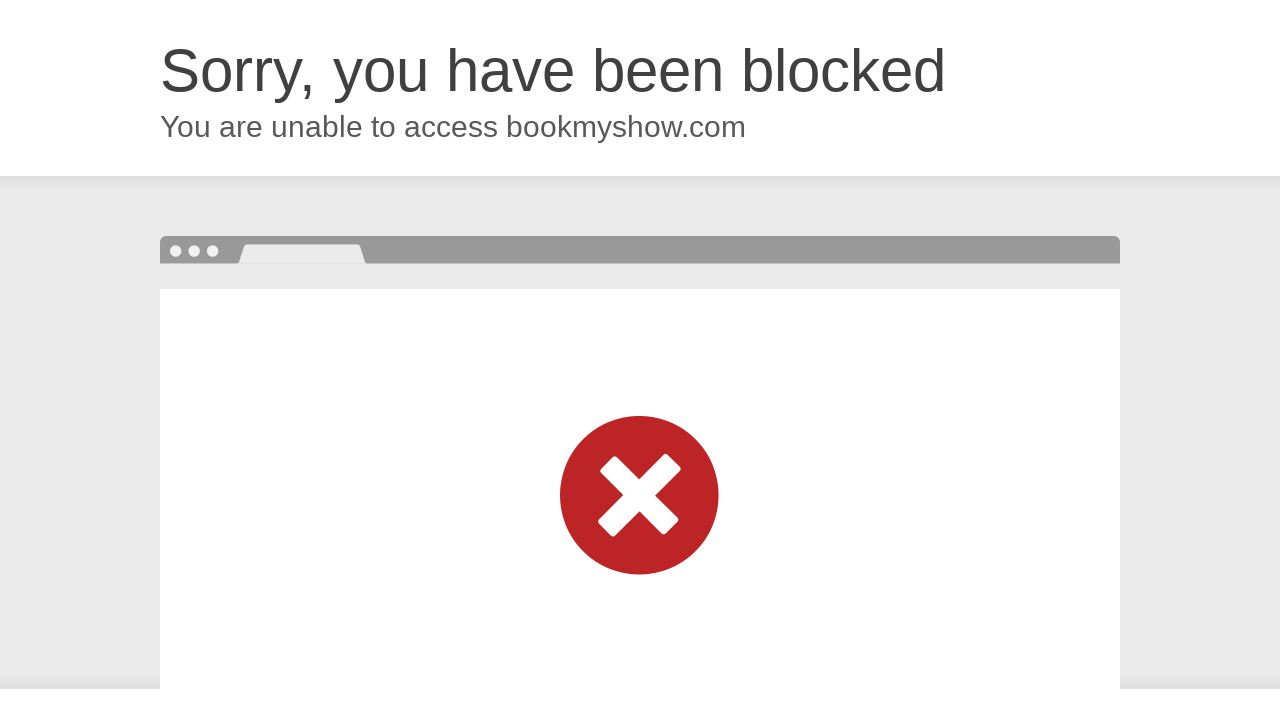

Set viewport to 1920x1080
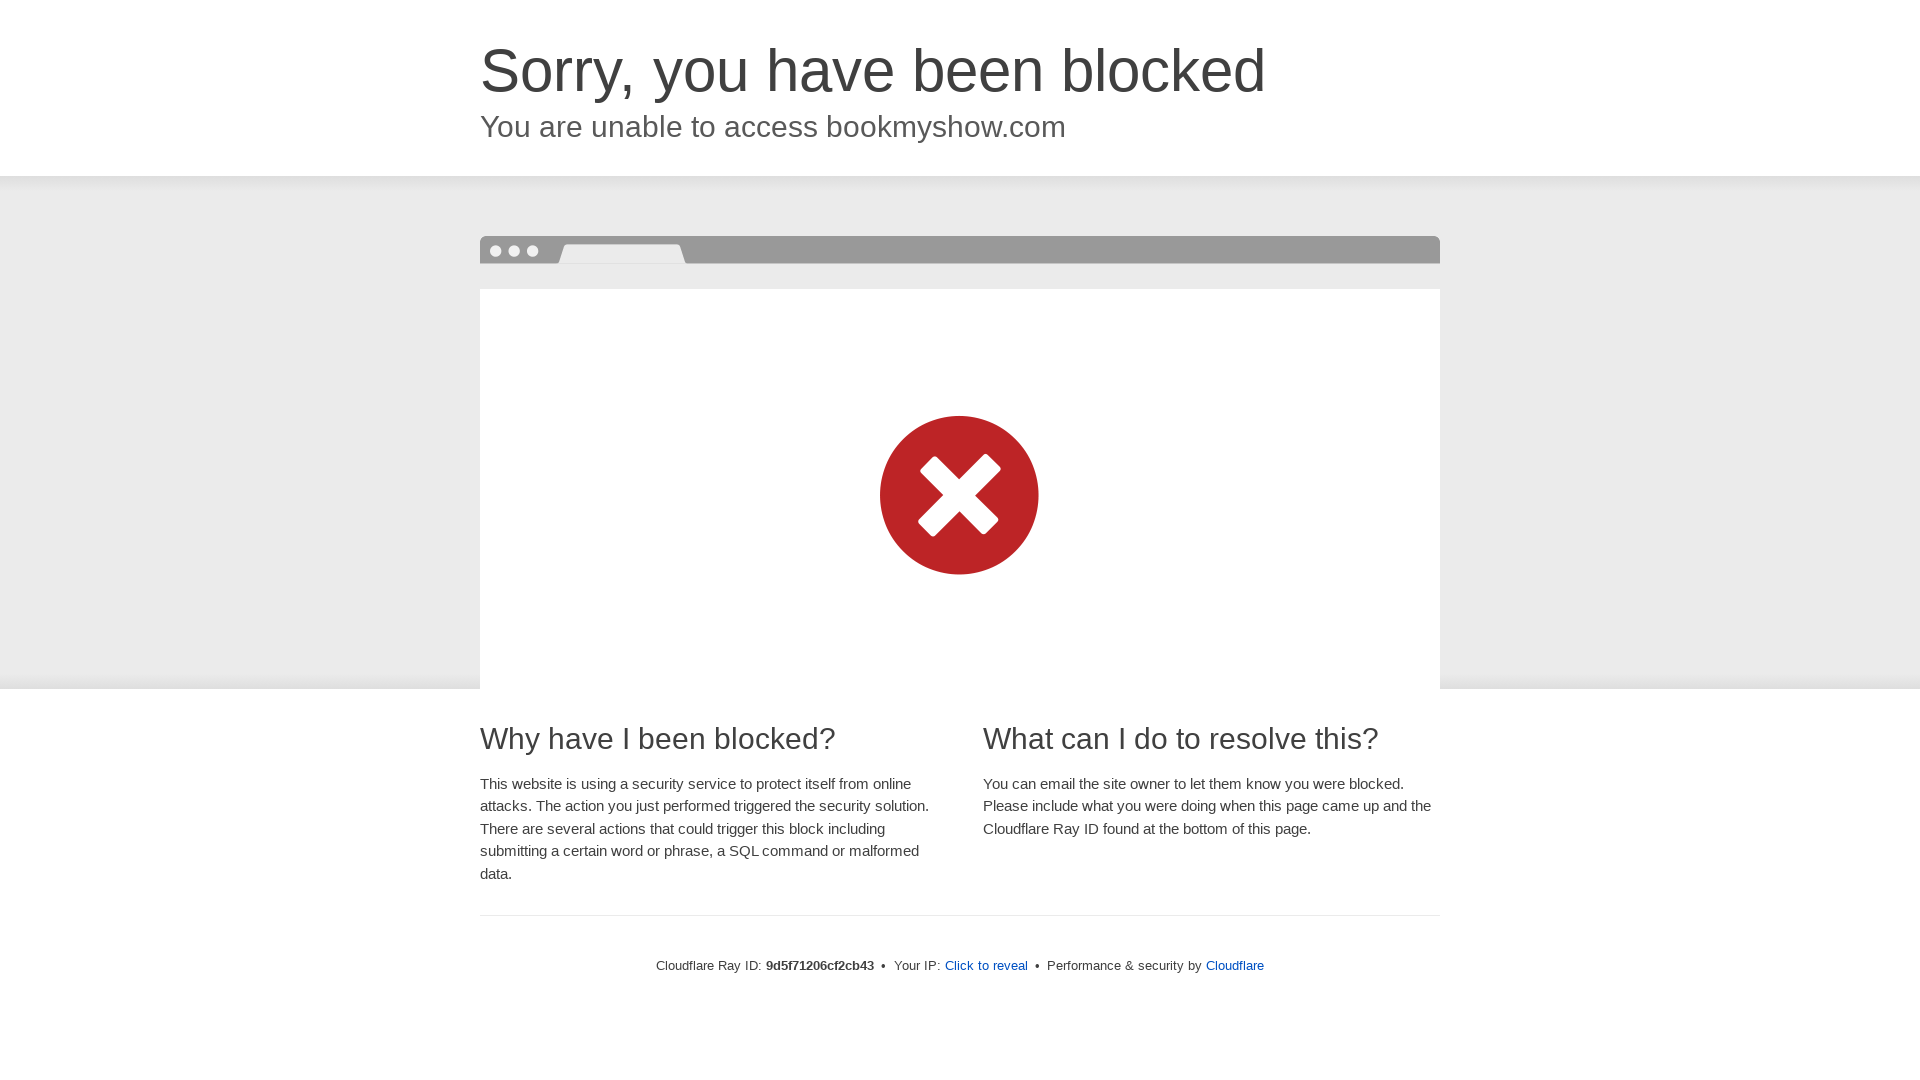

Navigated to Netflix India homepage
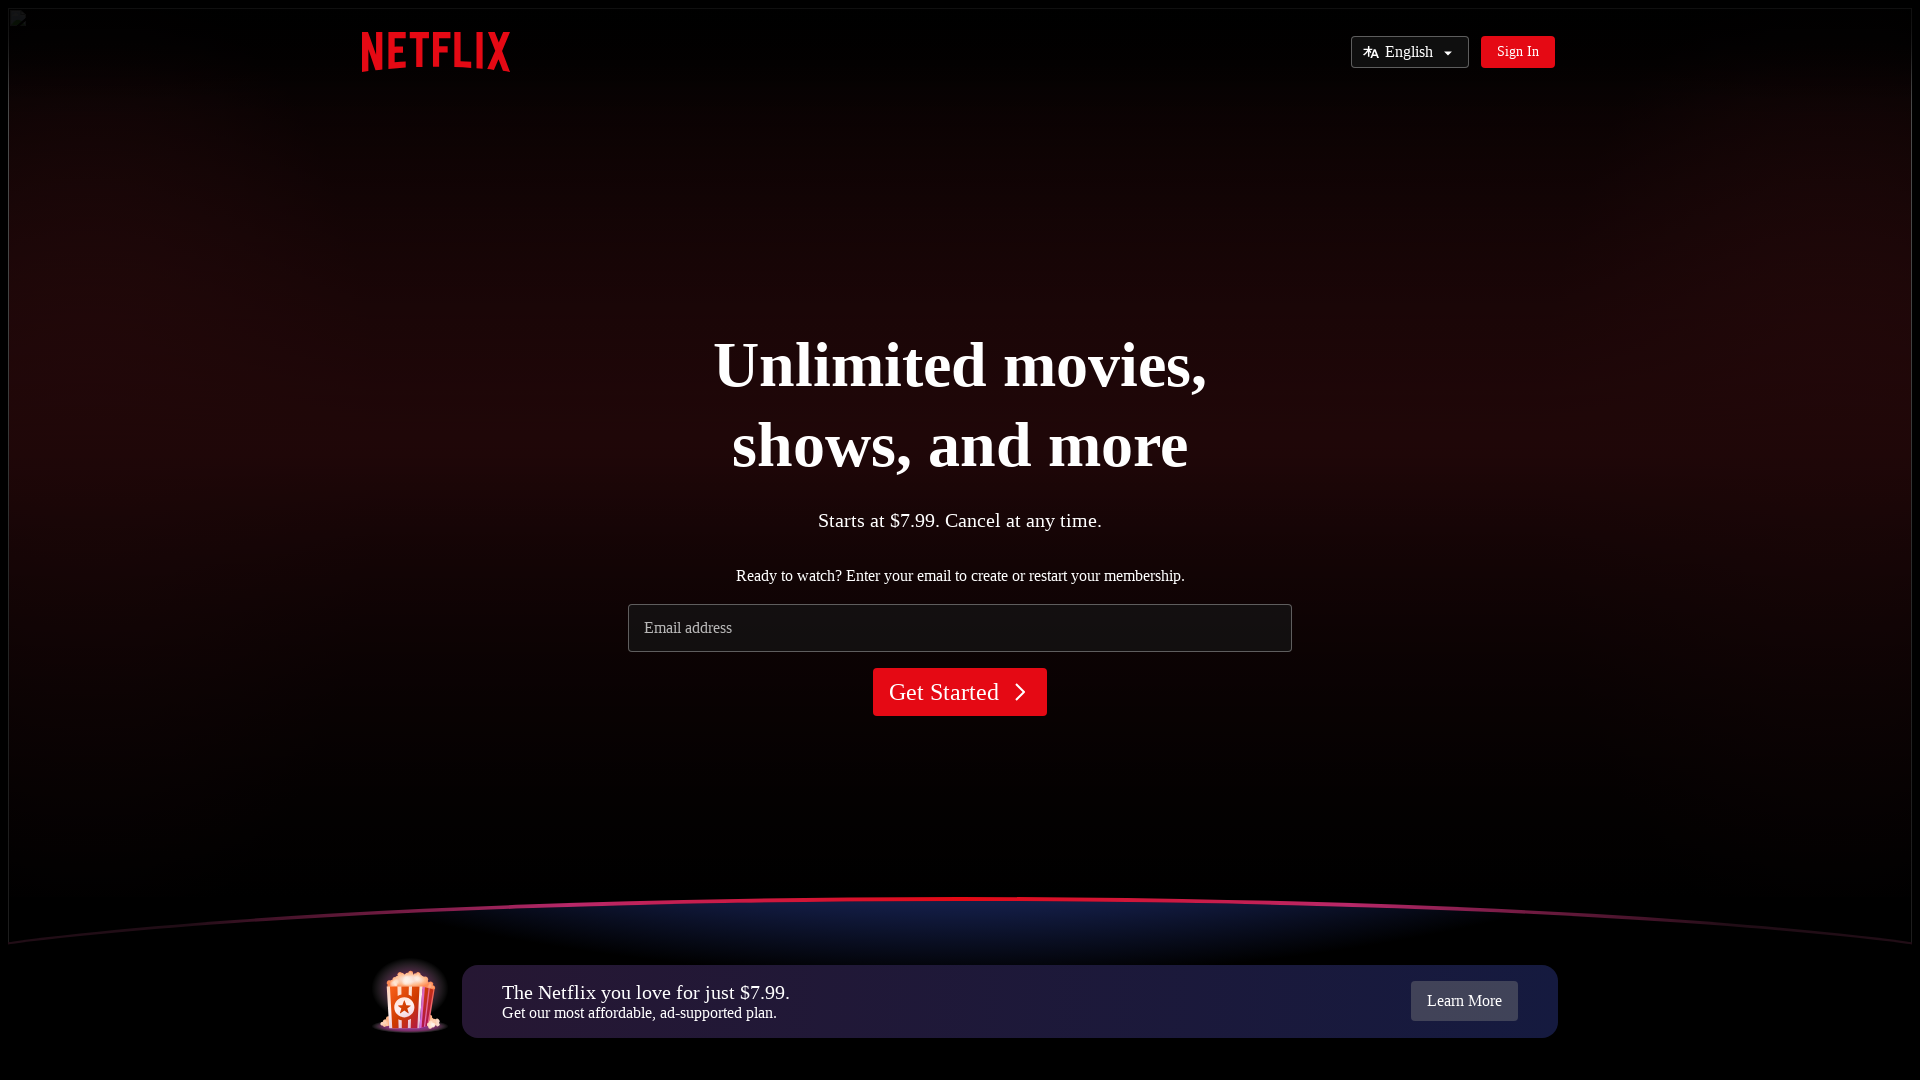

Netflix page fully loaded (domcontentloaded)
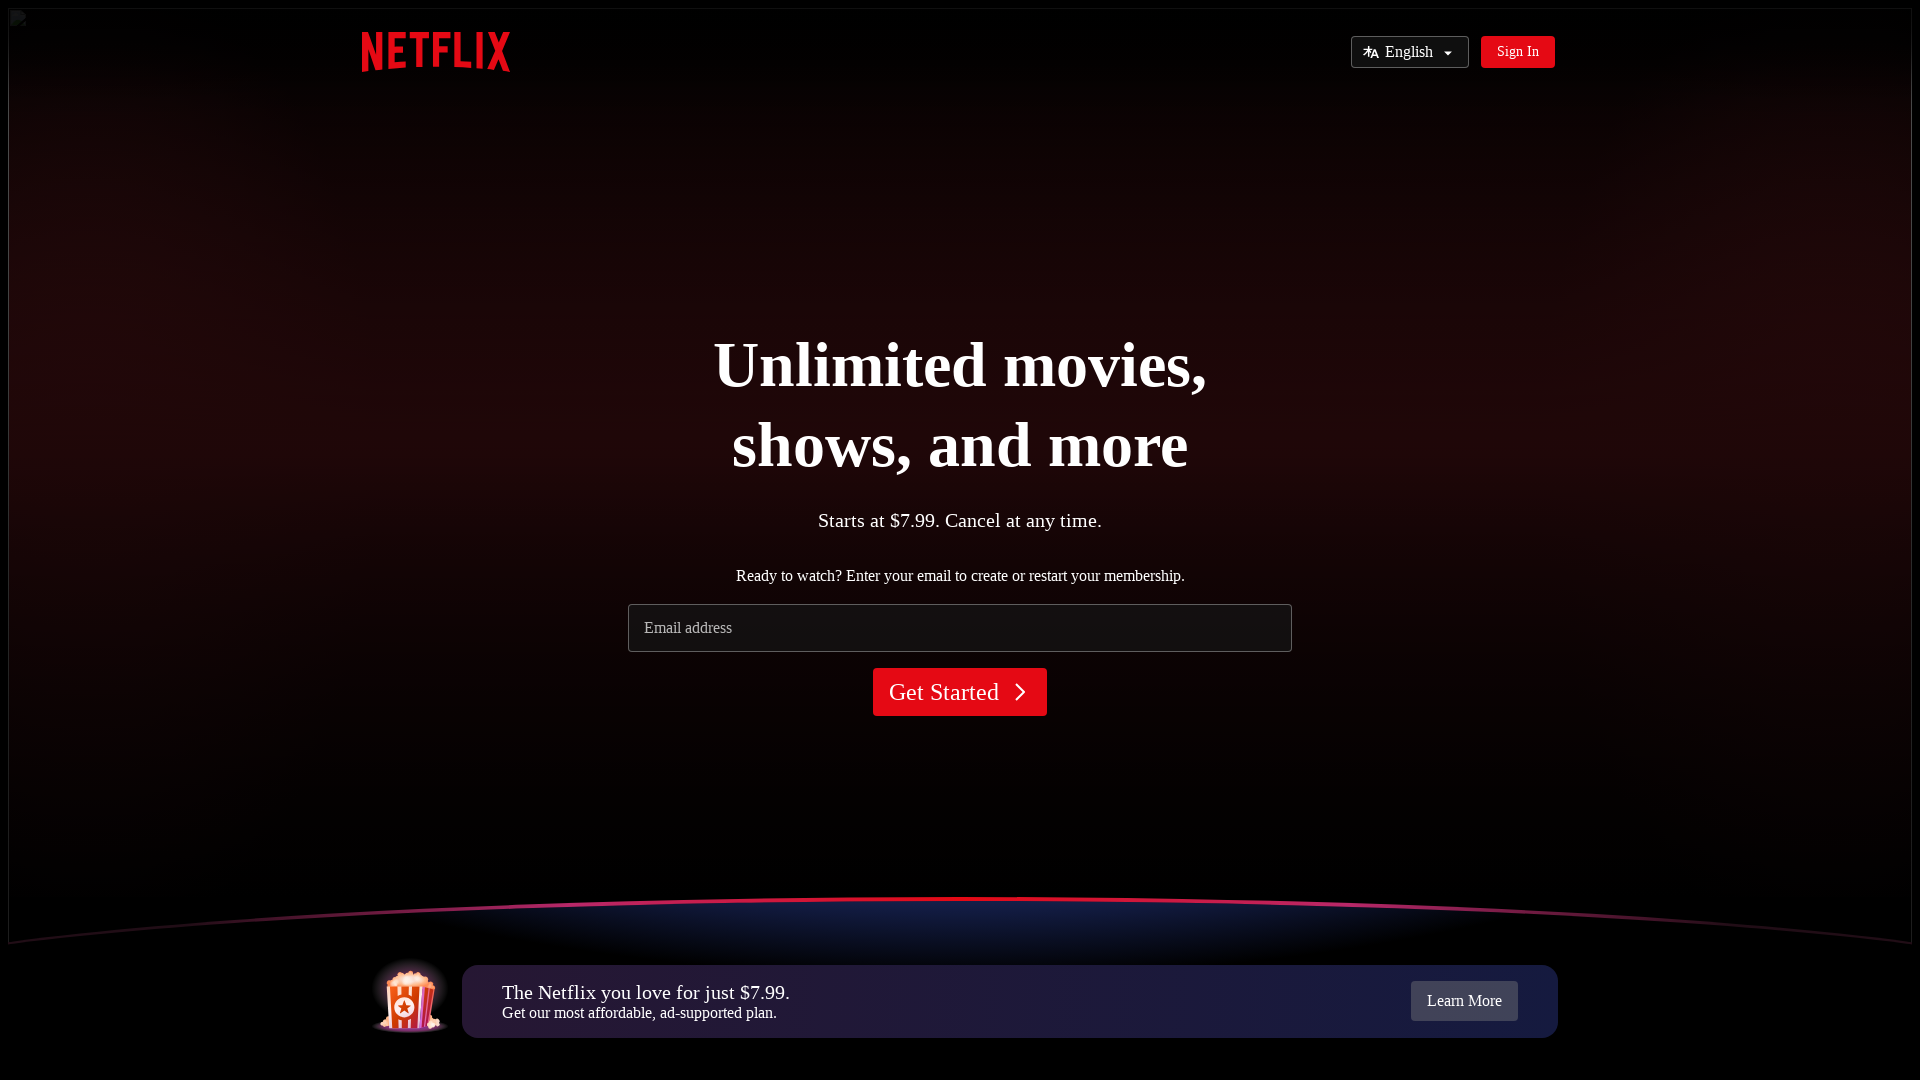

Navigated back to BookMyShow using browser back button
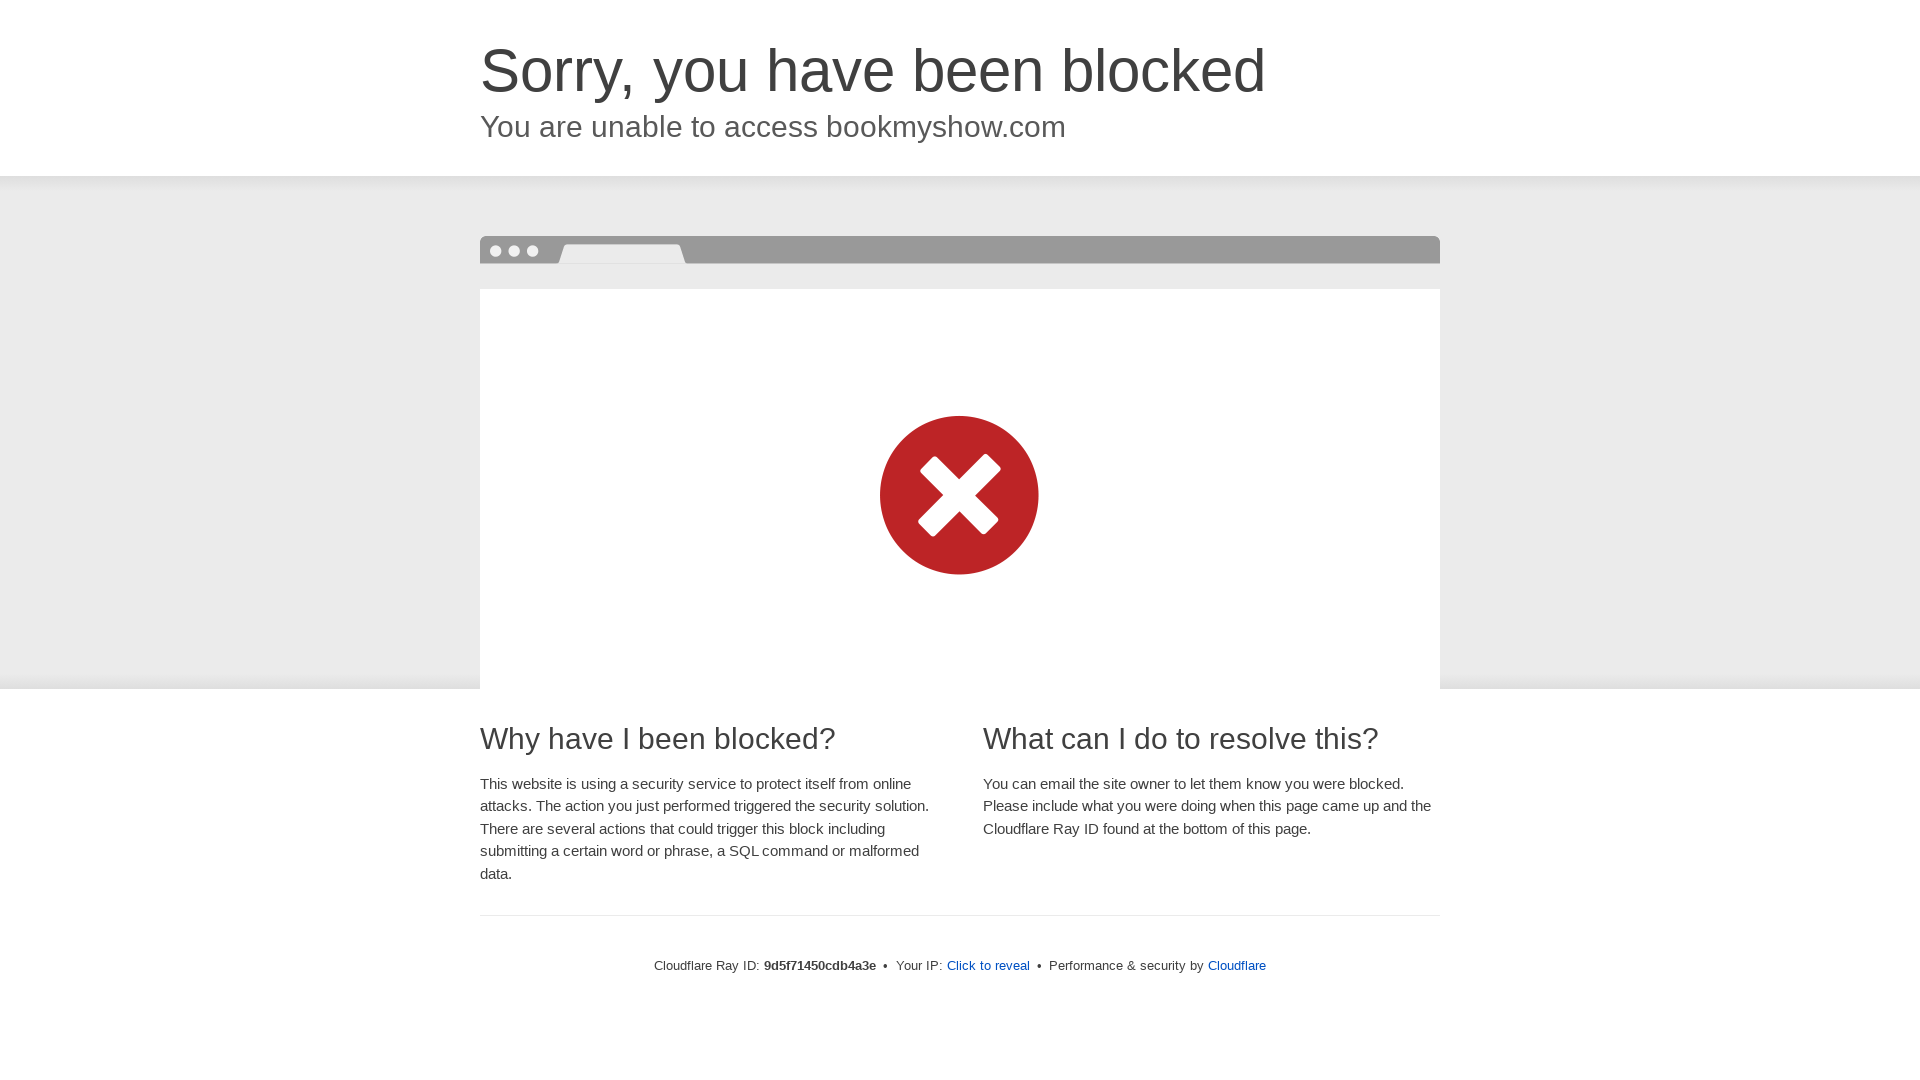

Verified current URL after back navigation
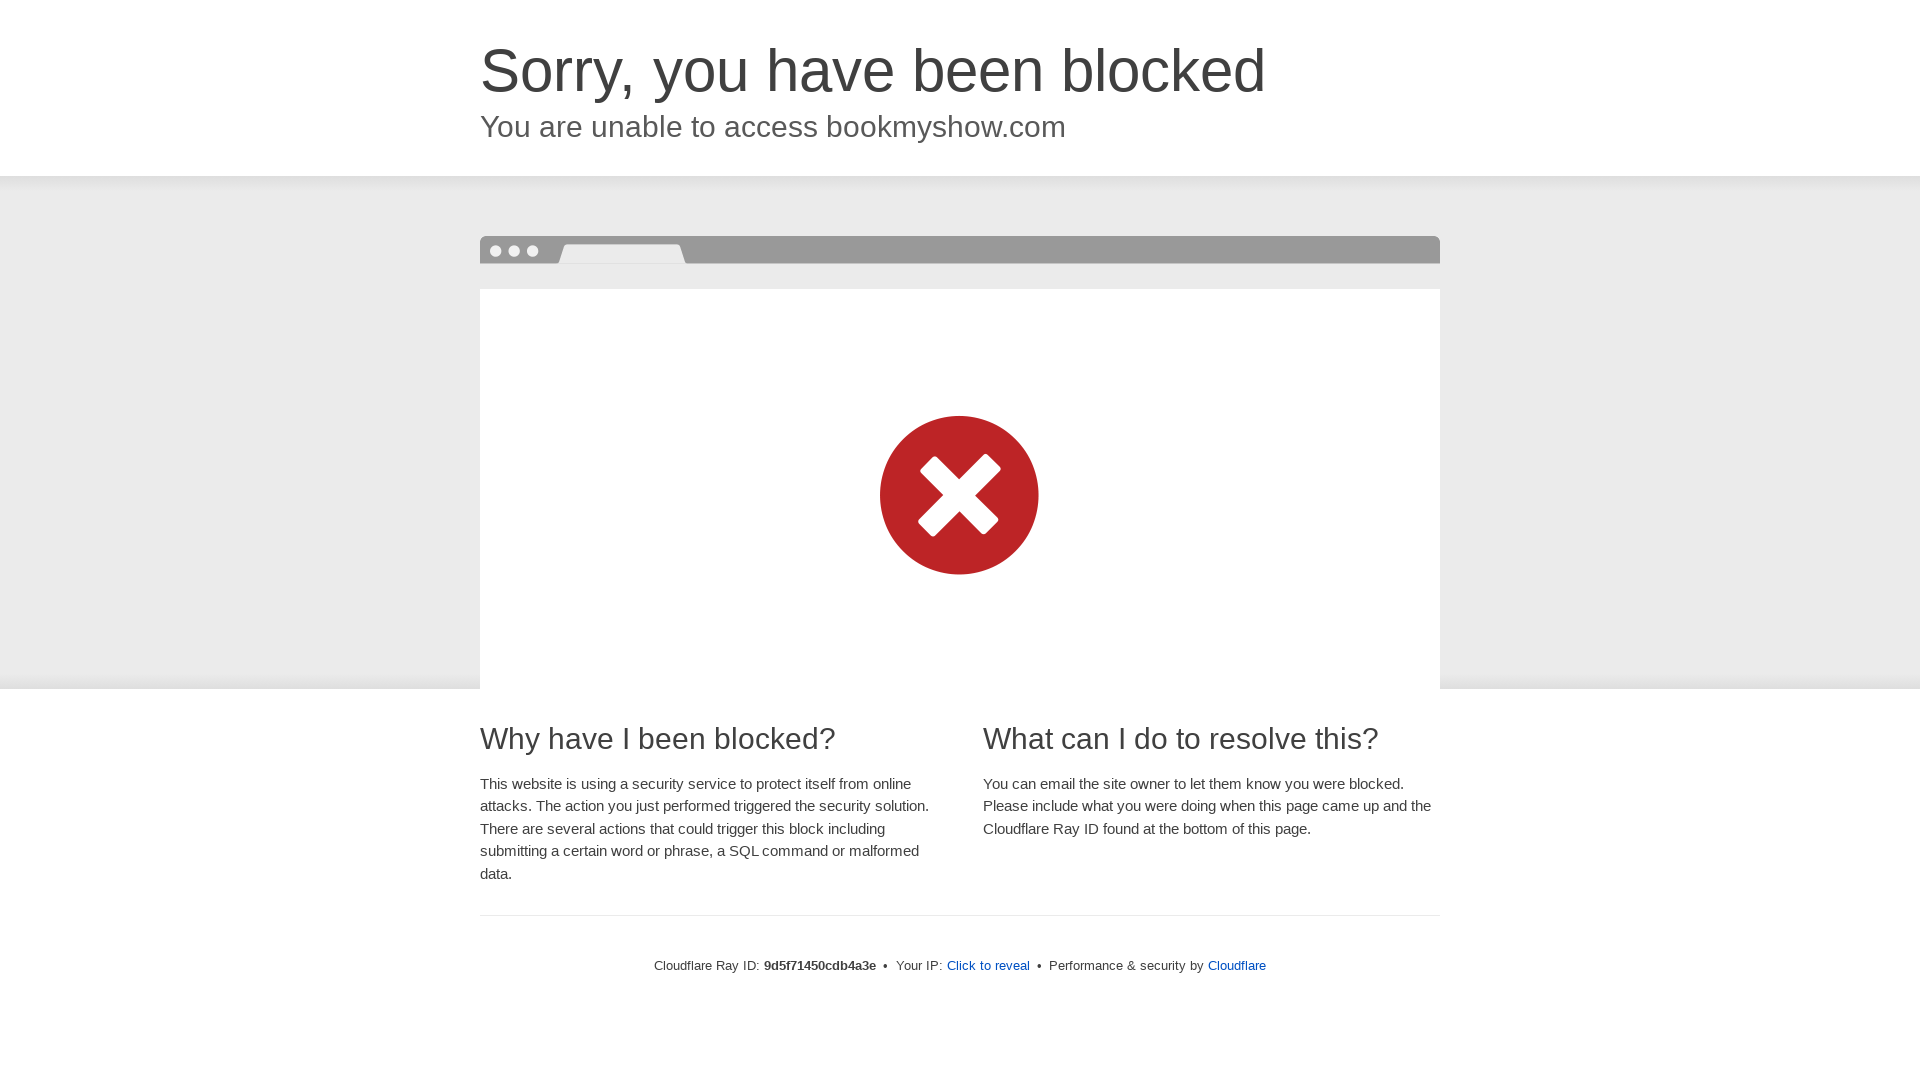

Navigated forward to Netflix using browser forward button
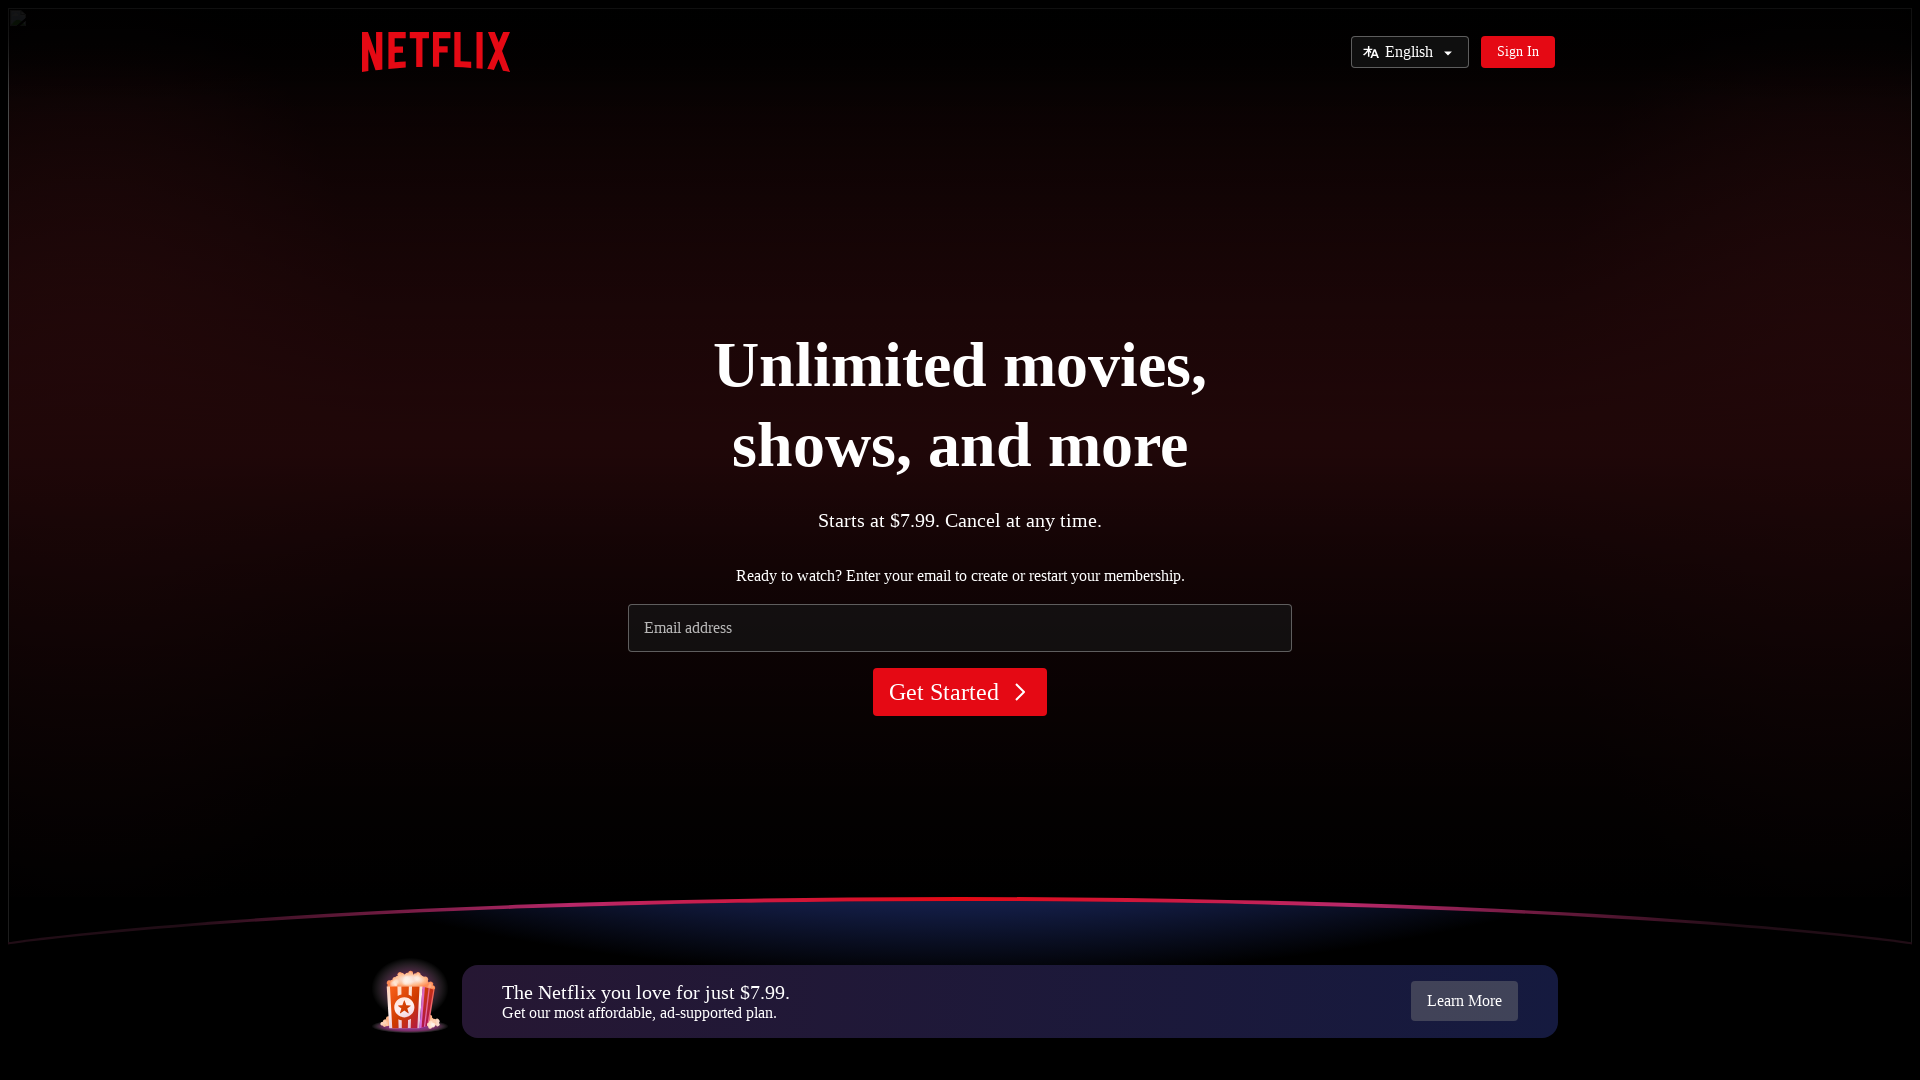

Verified current URL after forward navigation
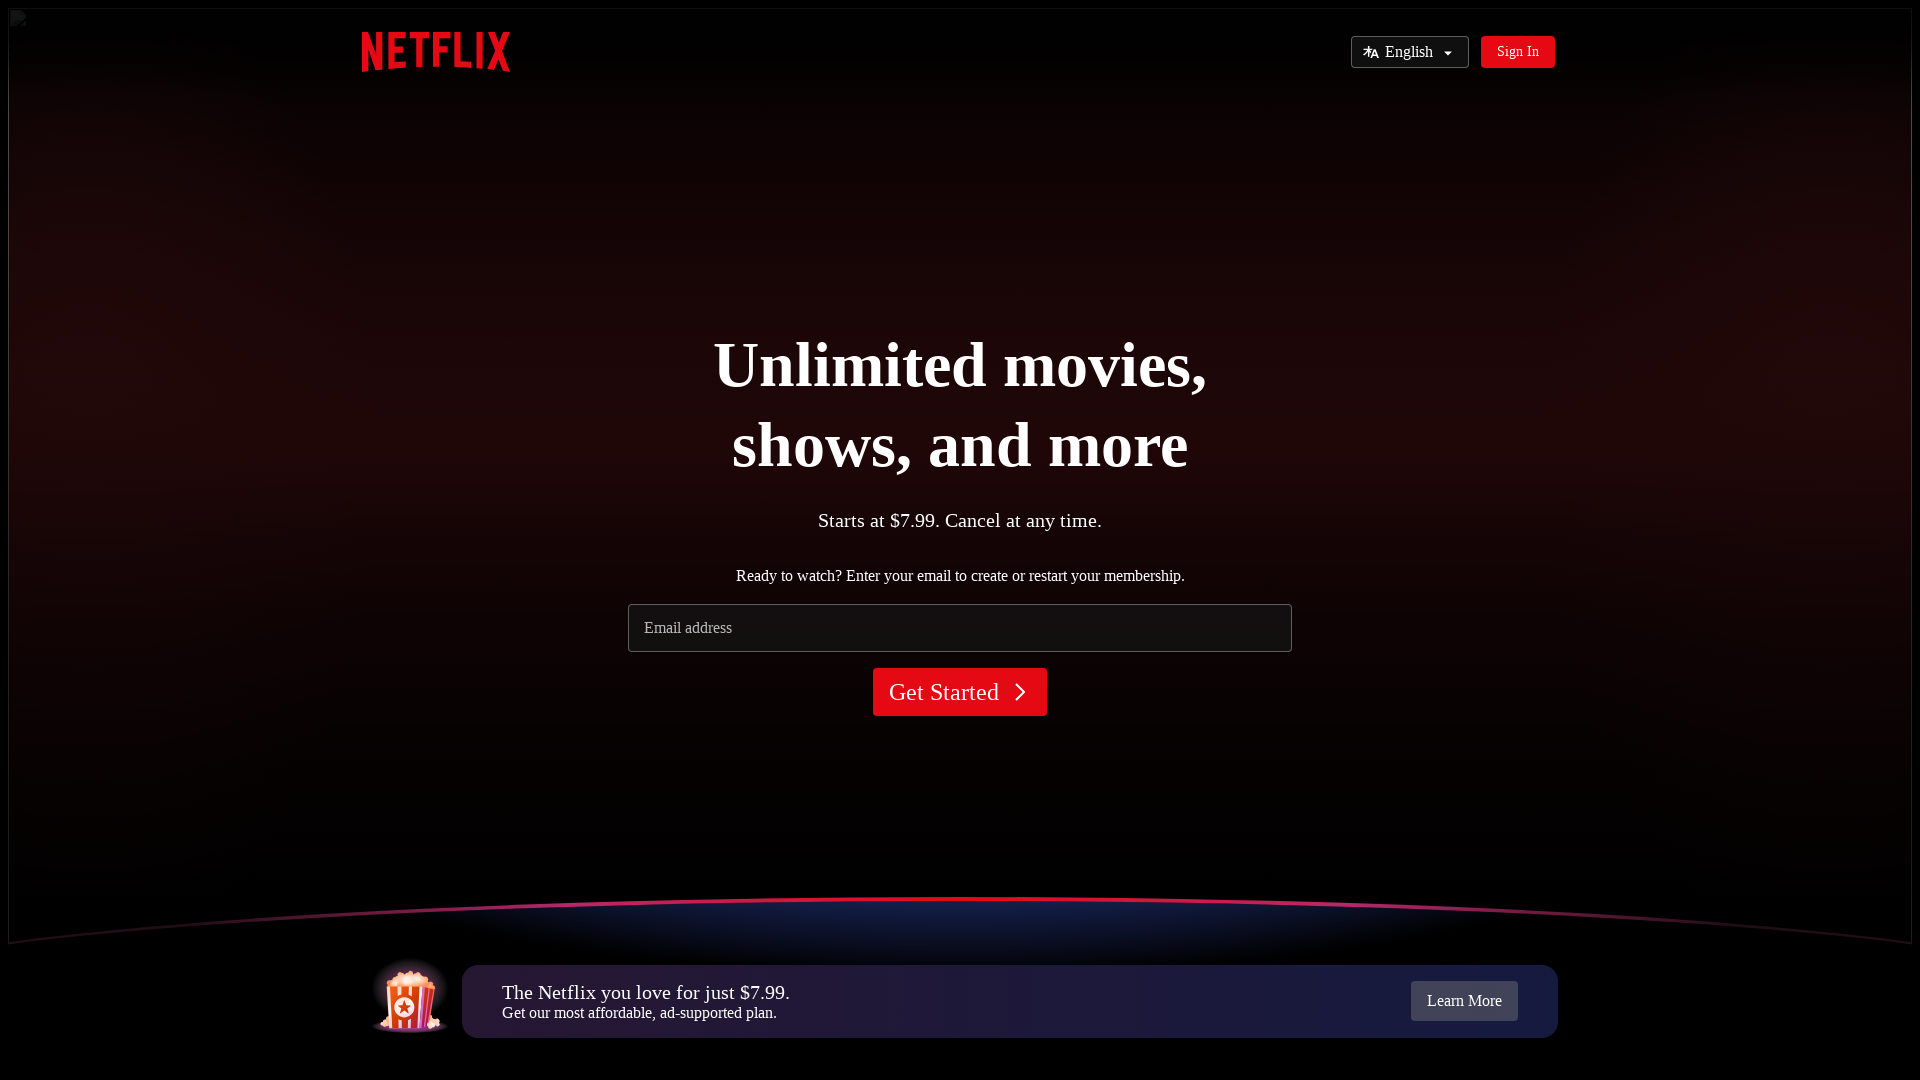

Netflix page fully loaded before refresh
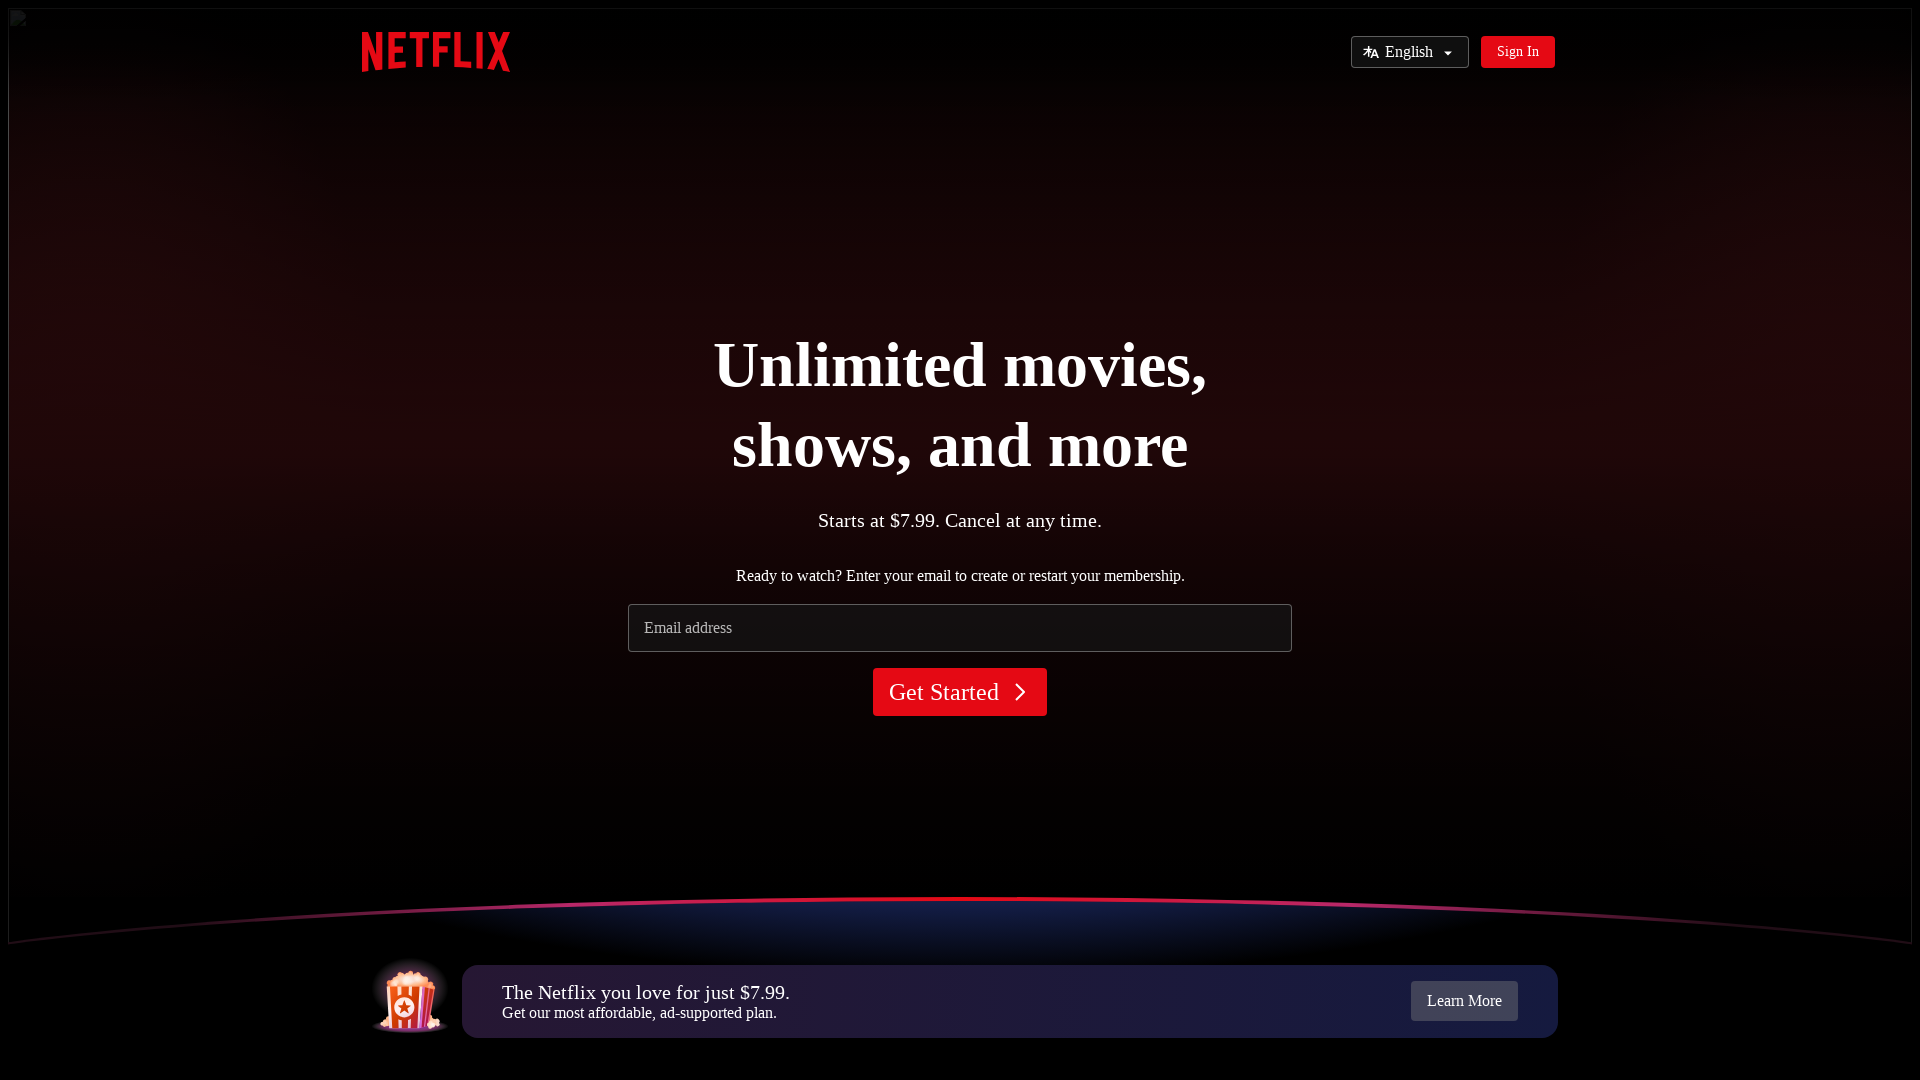

Refreshed the Netflix page
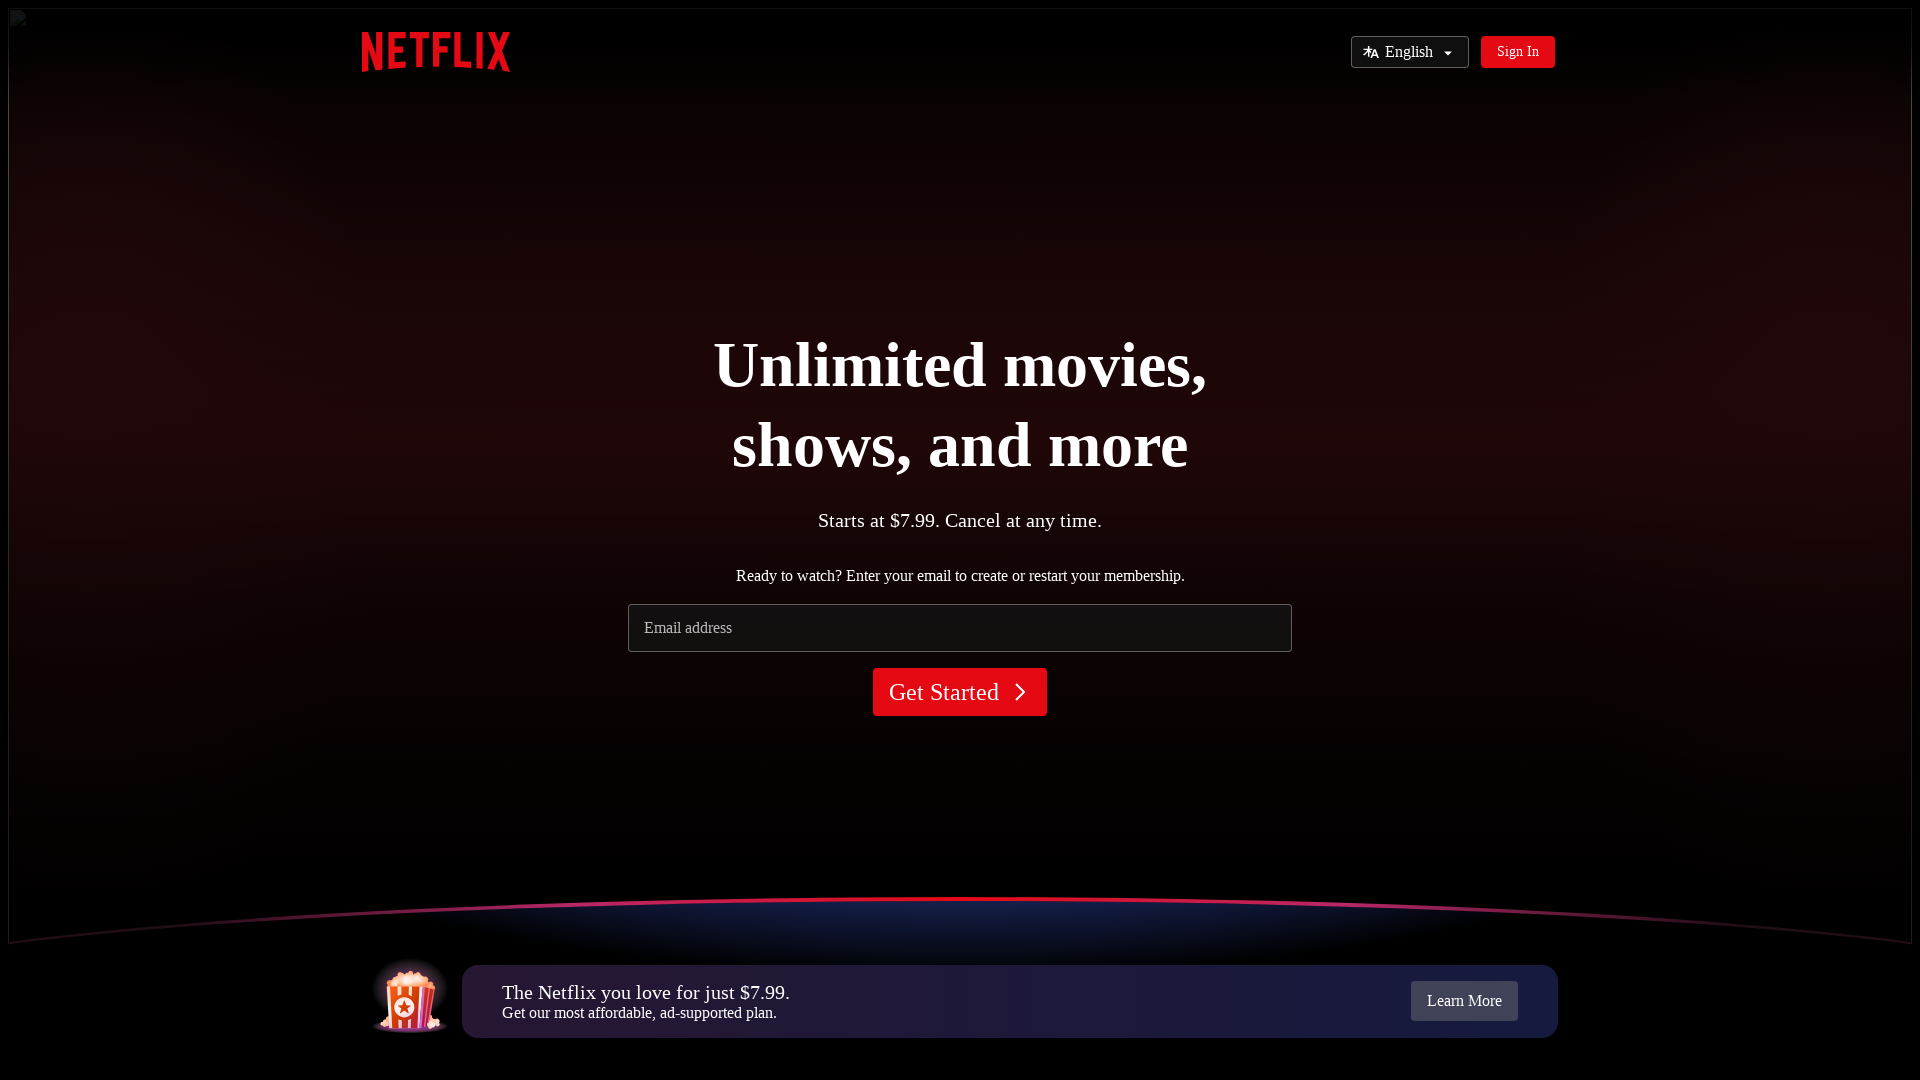

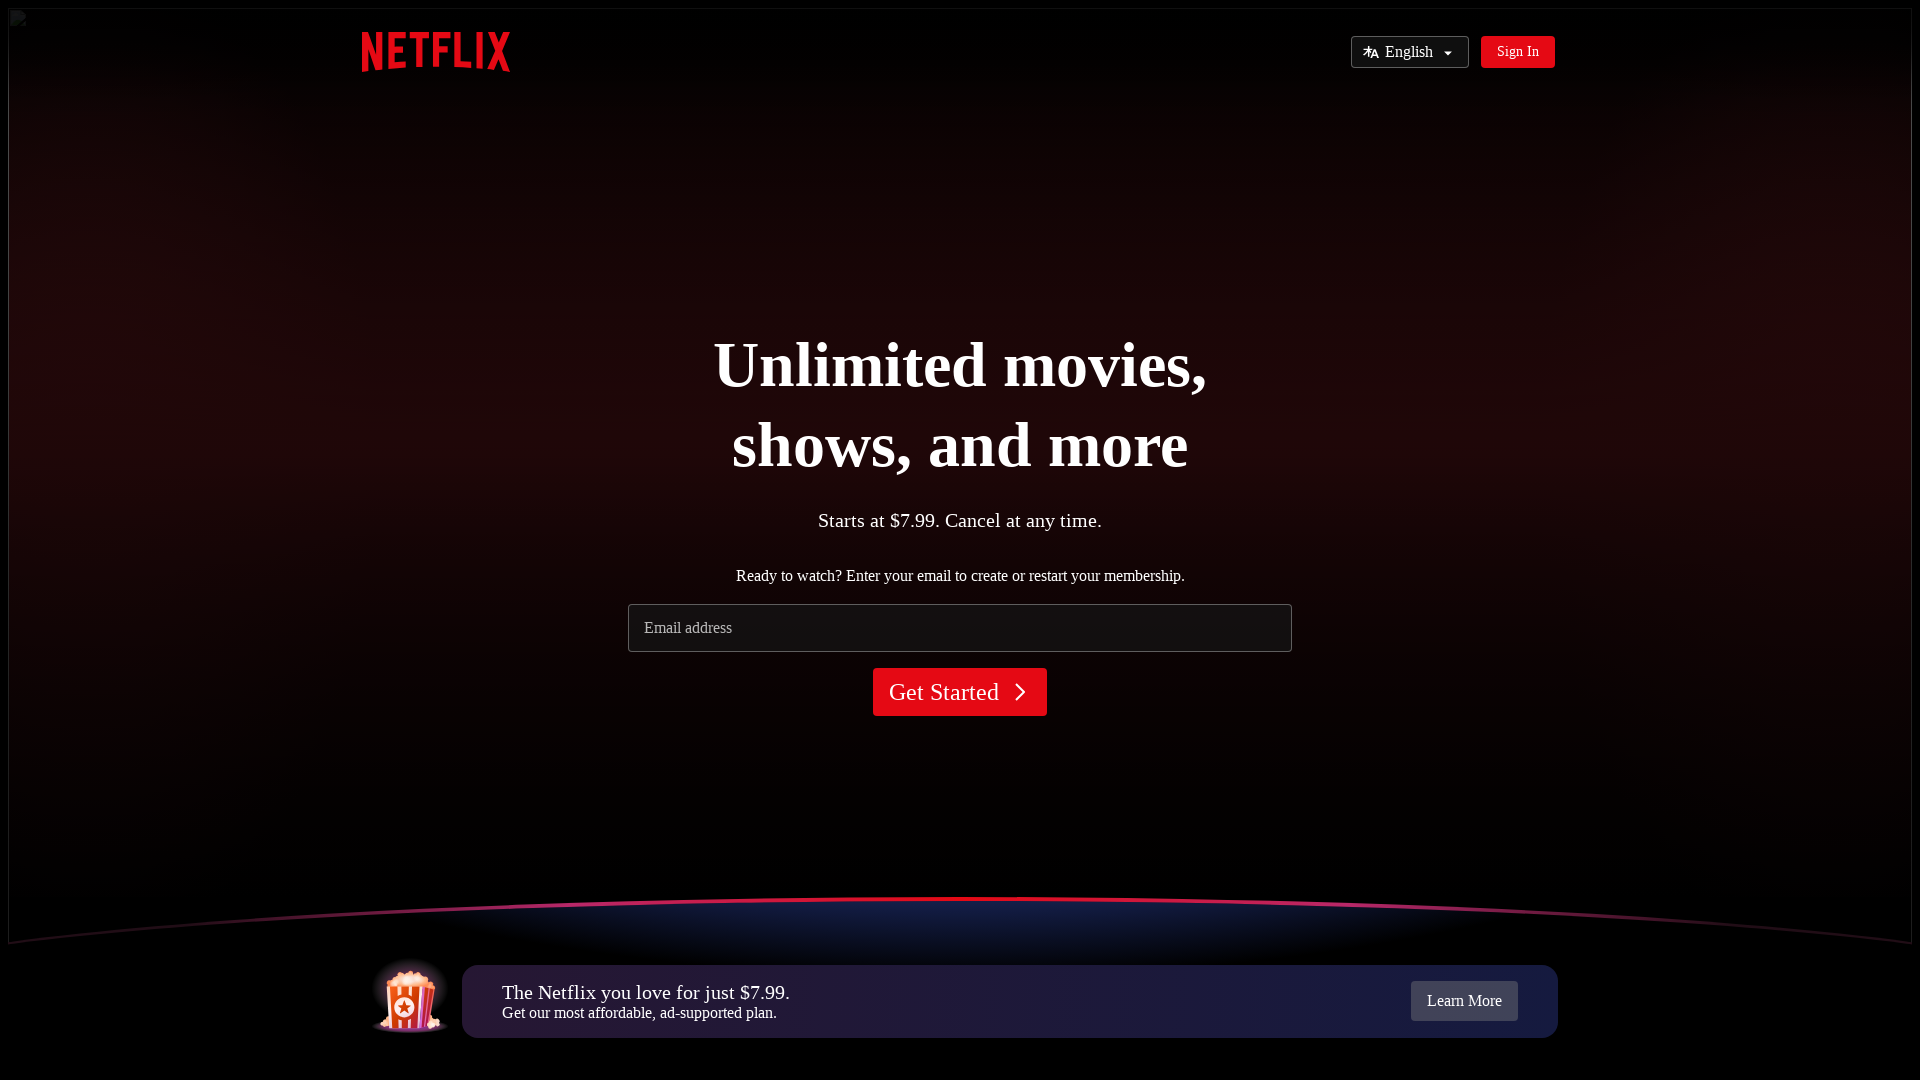